Tests timed alert by clicking the timer alert button and waiting for the delayed alert to appear before accepting it

Starting URL: https://demoqa.com/alerts

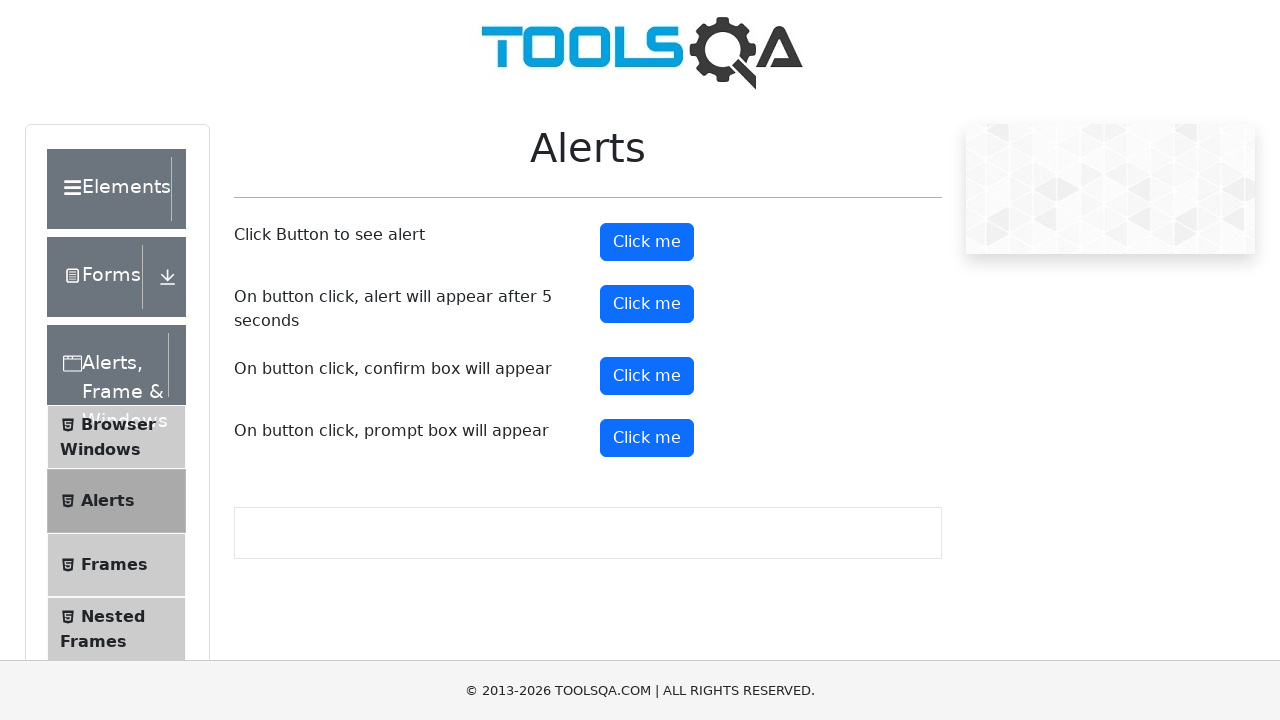

Set up dialog handler to automatically accept timed alert
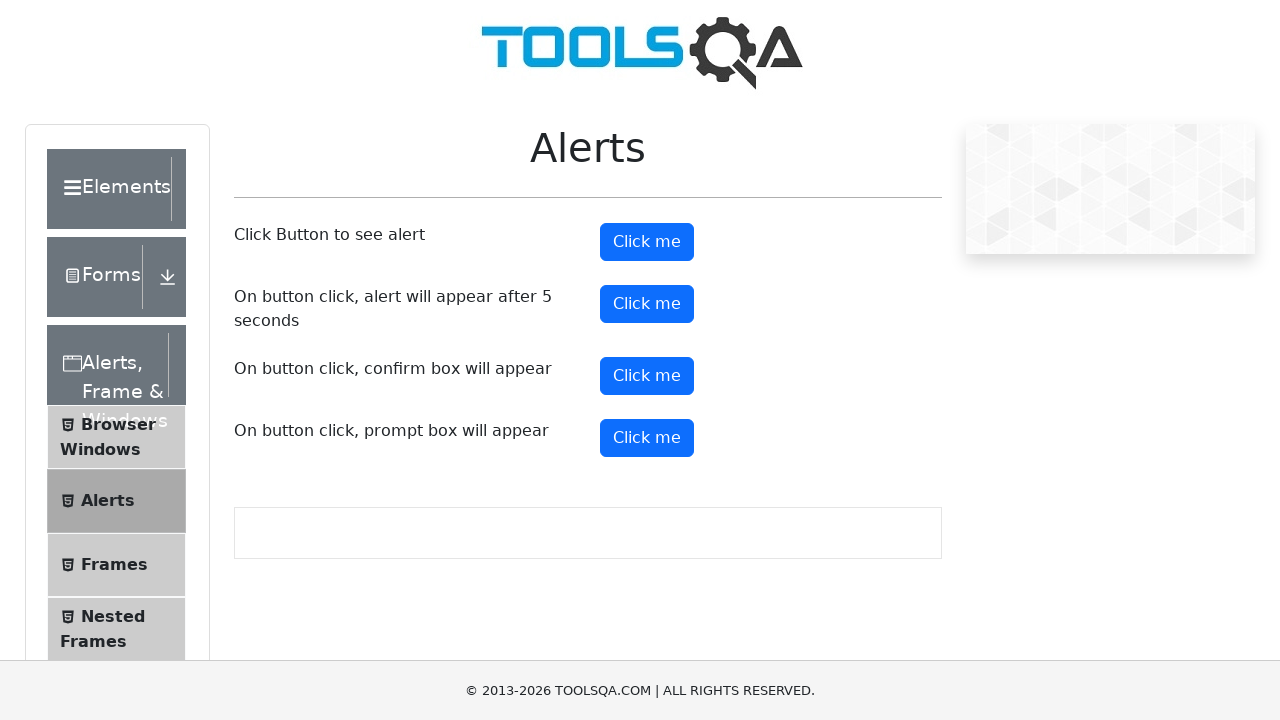

Clicked the timer alert button at (647, 304) on #timerAlertButton
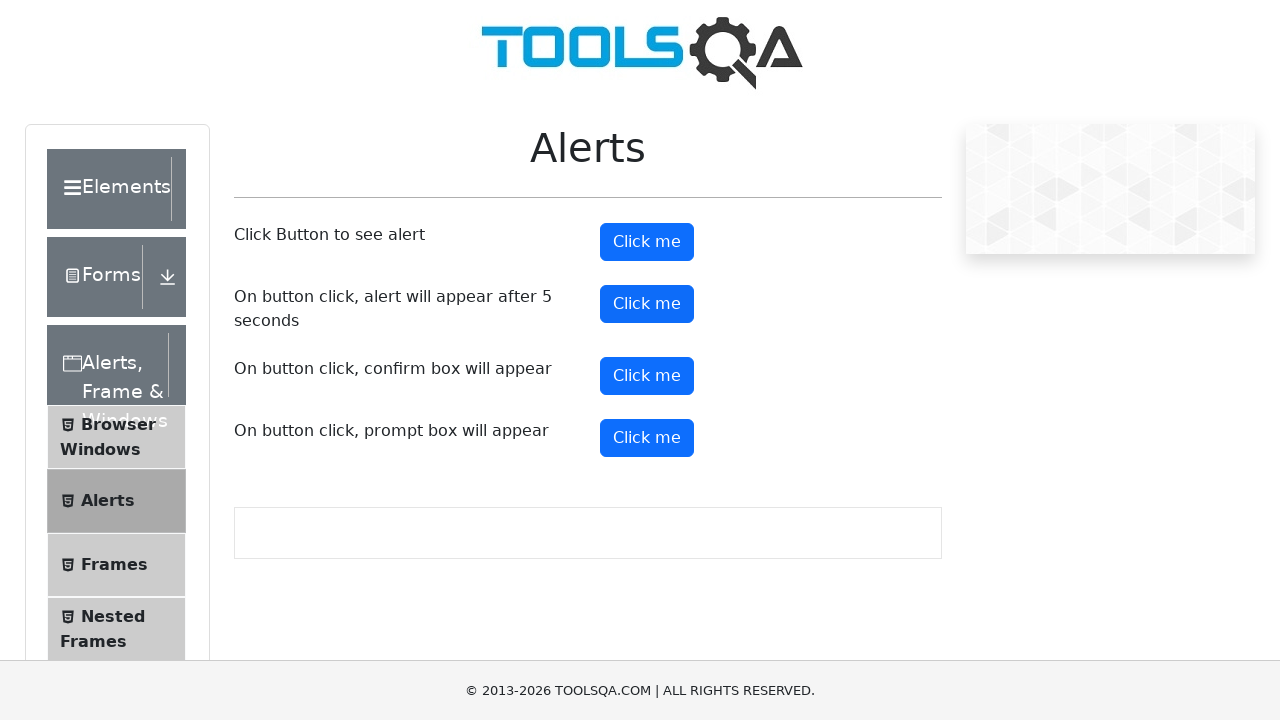

Waited 6 seconds for the delayed alert to appear and be accepted
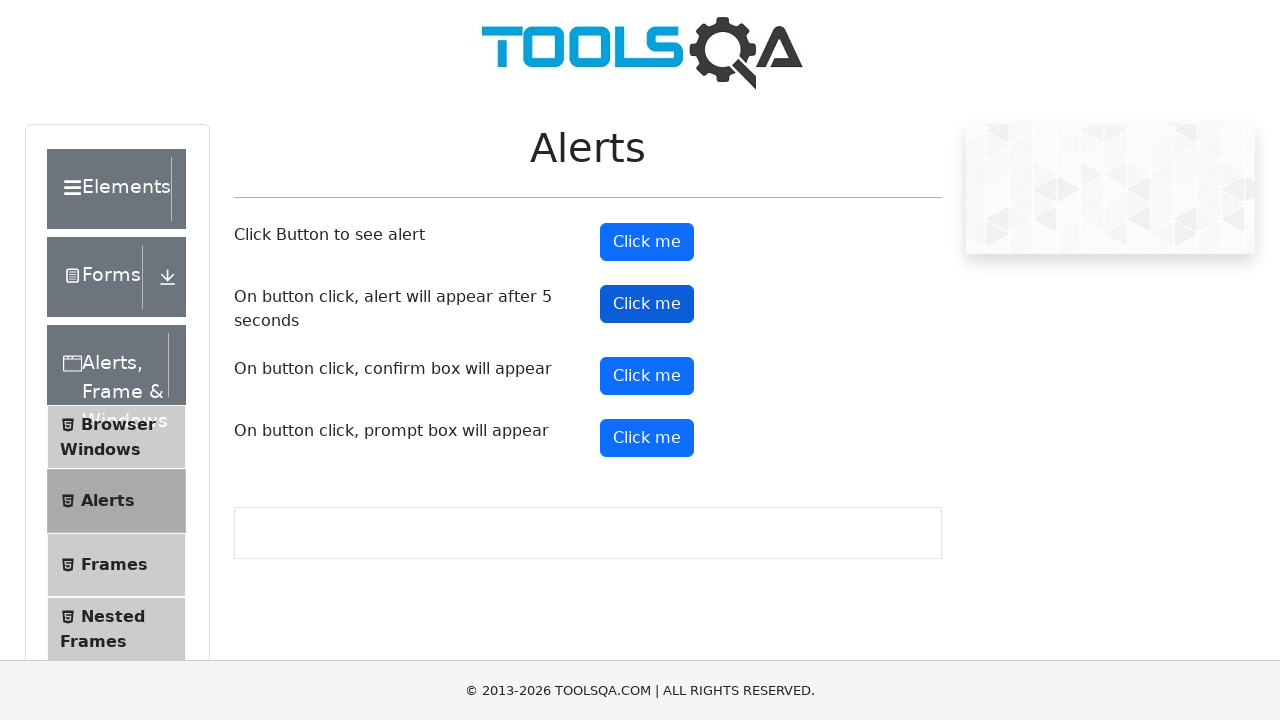

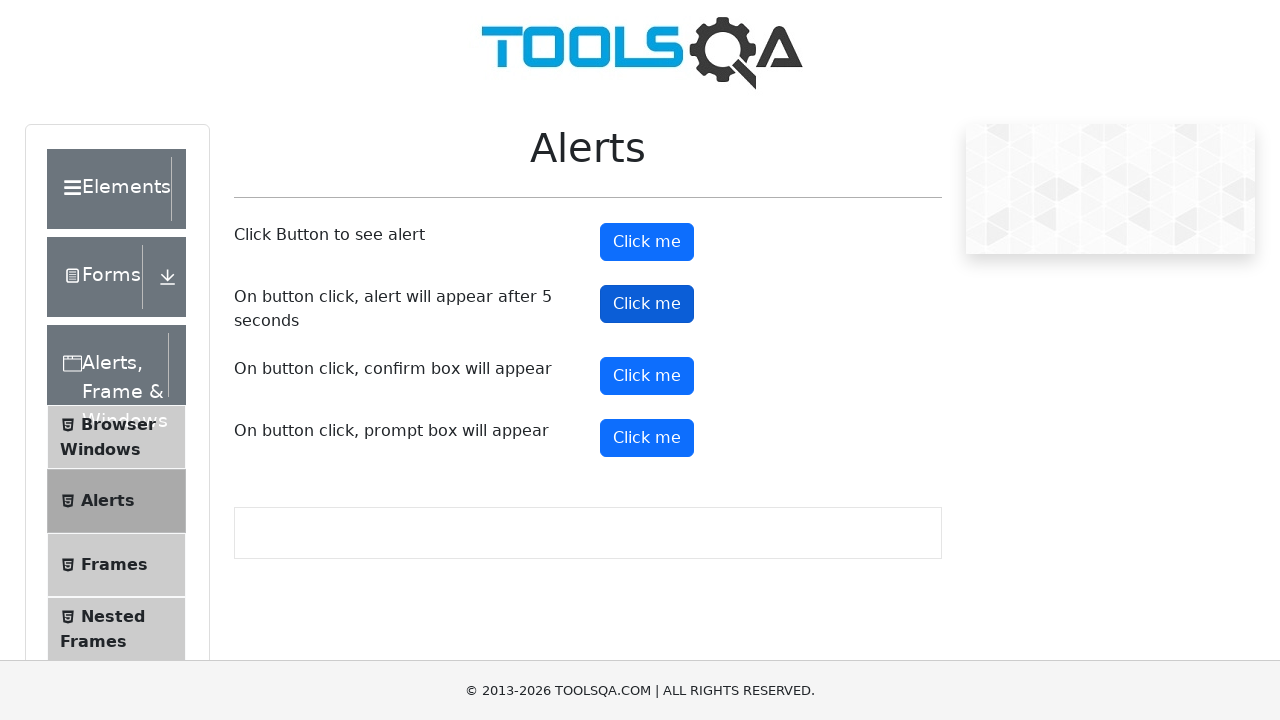